Navigates to JPL Space images page and clicks the button to view the full featured image

Starting URL: https://data-class-jpl-space.s3.amazonaws.com/JPL_Space/index.html

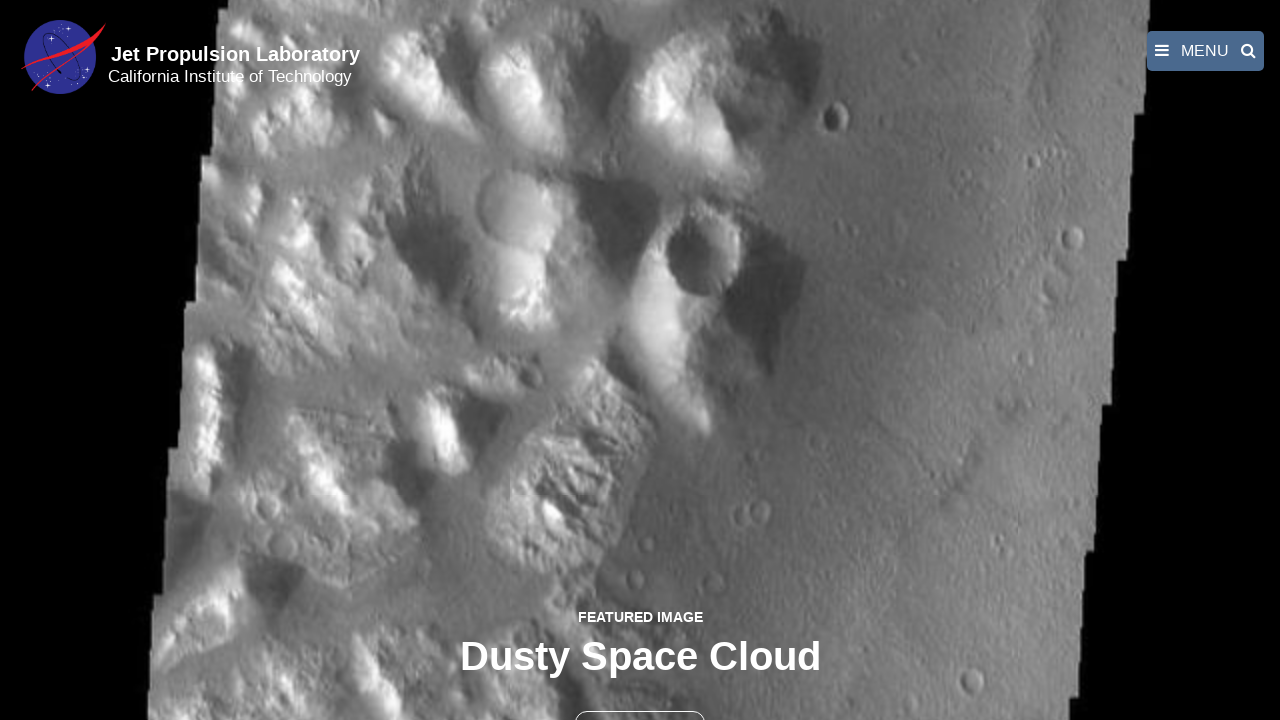

Navigated to JPL Space images page
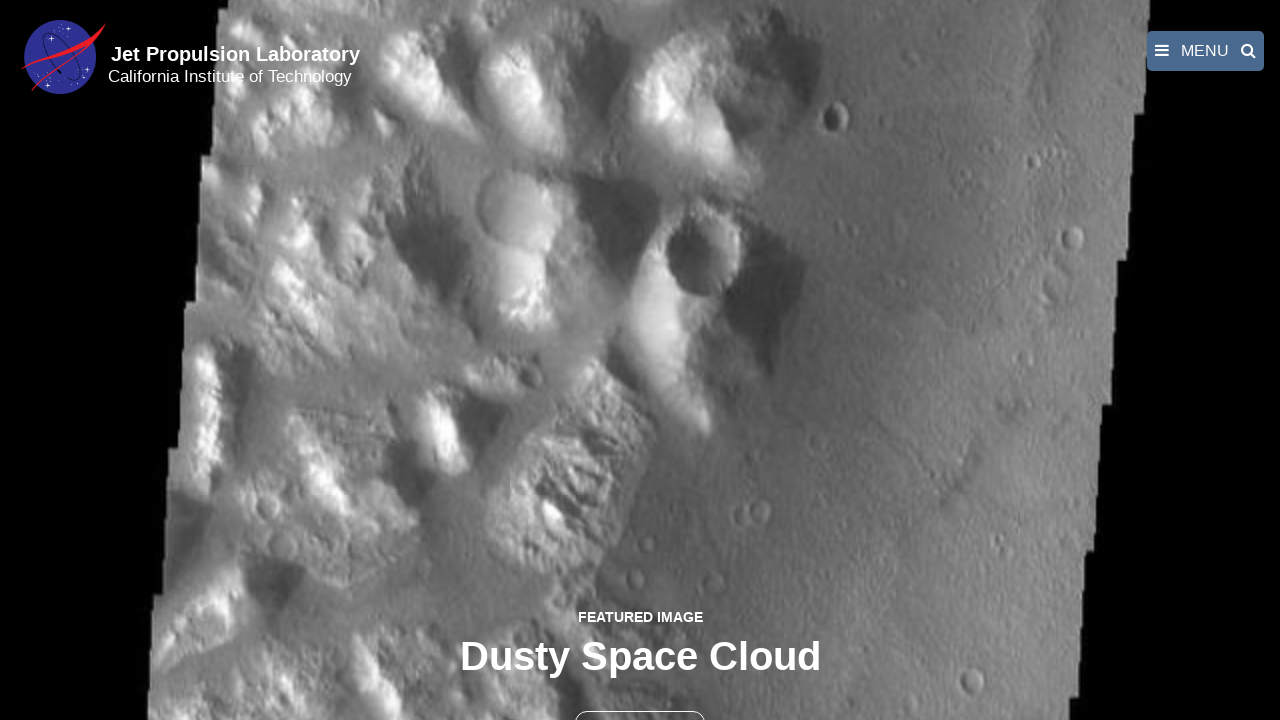

Clicked button to view full featured image at (640, 699) on button >> nth=1
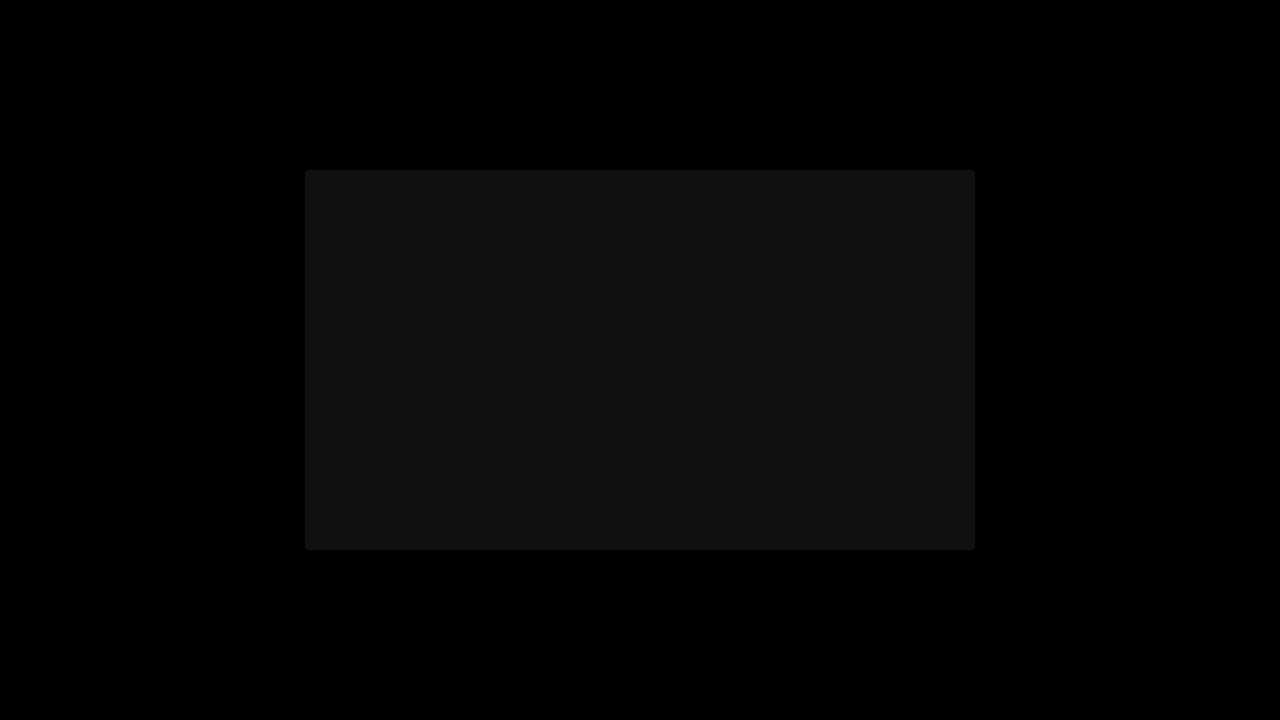

Full featured image displayed
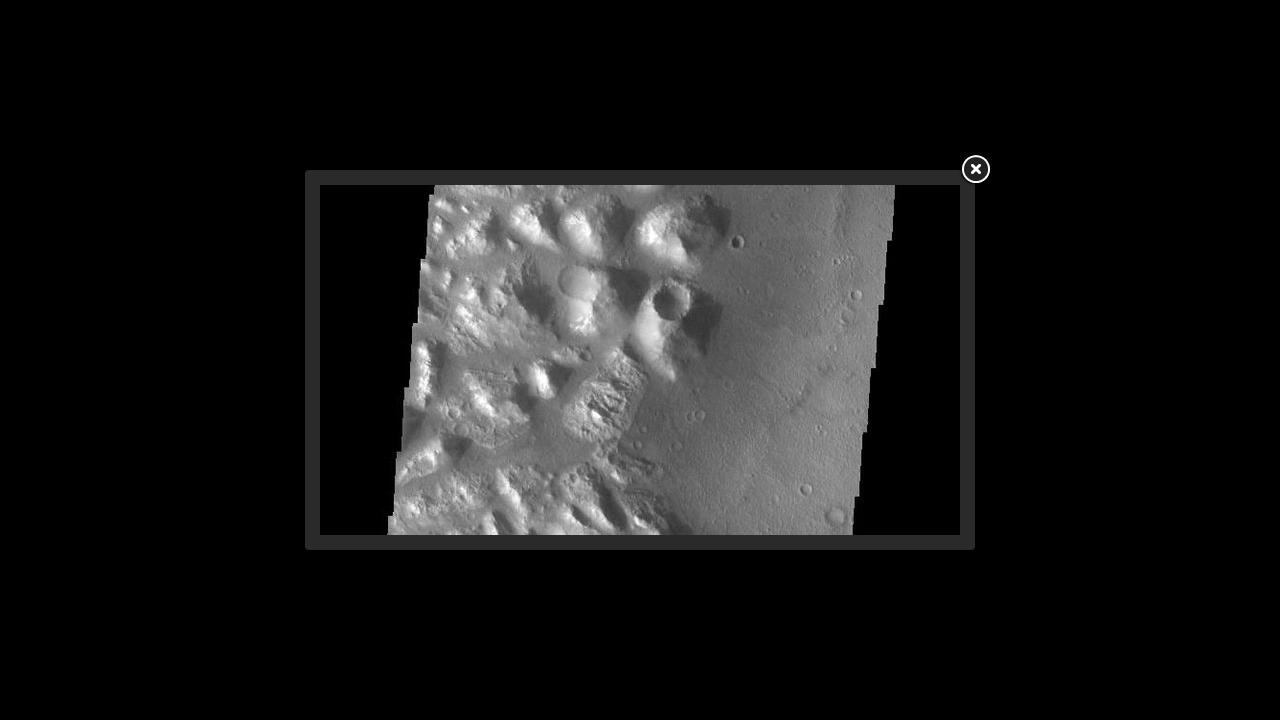

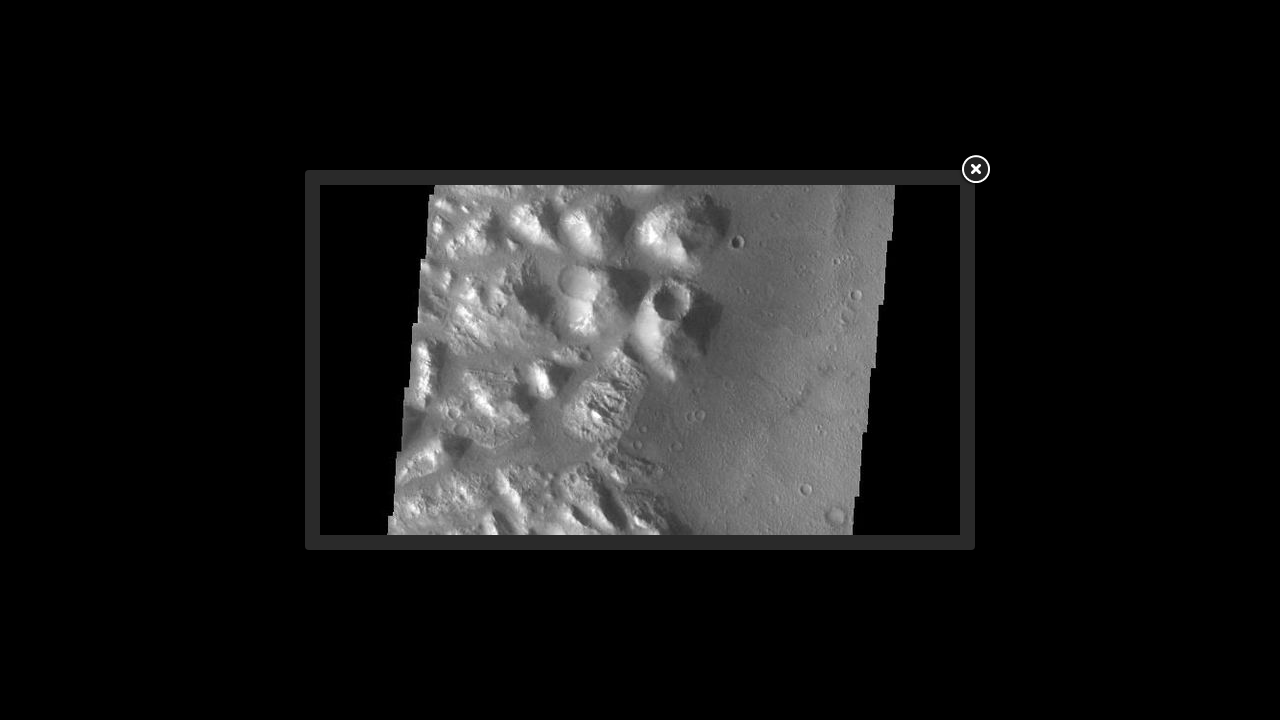